Opens Zillow homepage and uses keyboard shortcut Ctrl+T to open a new browser tab

Starting URL: https://www.zillow.com/

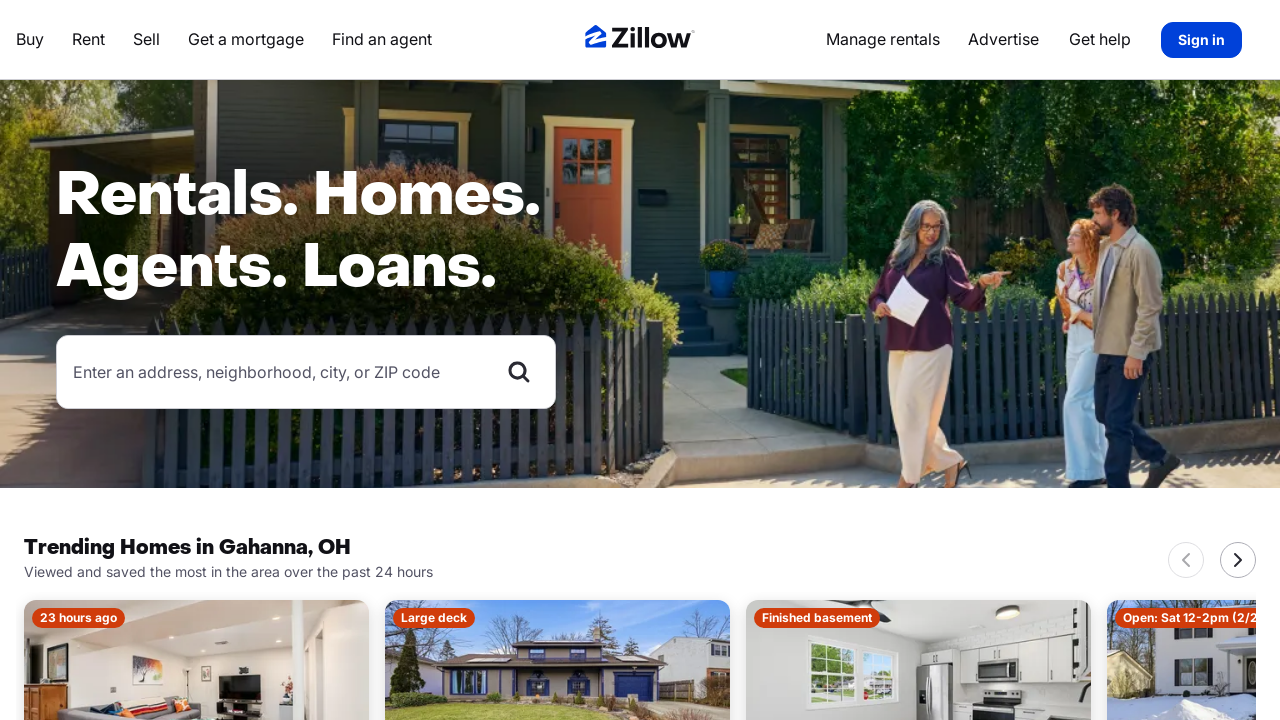

Navigated to Zillow homepage
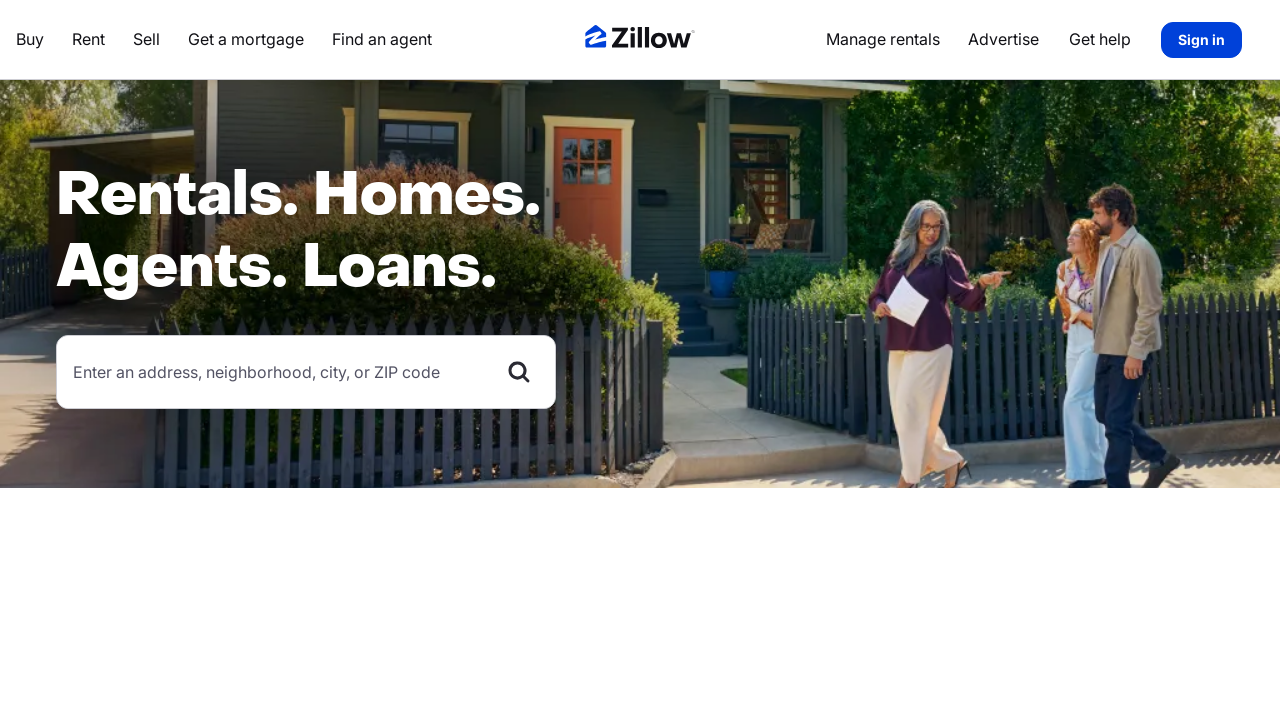

Opened new browser tab using Ctrl+T keyboard shortcut
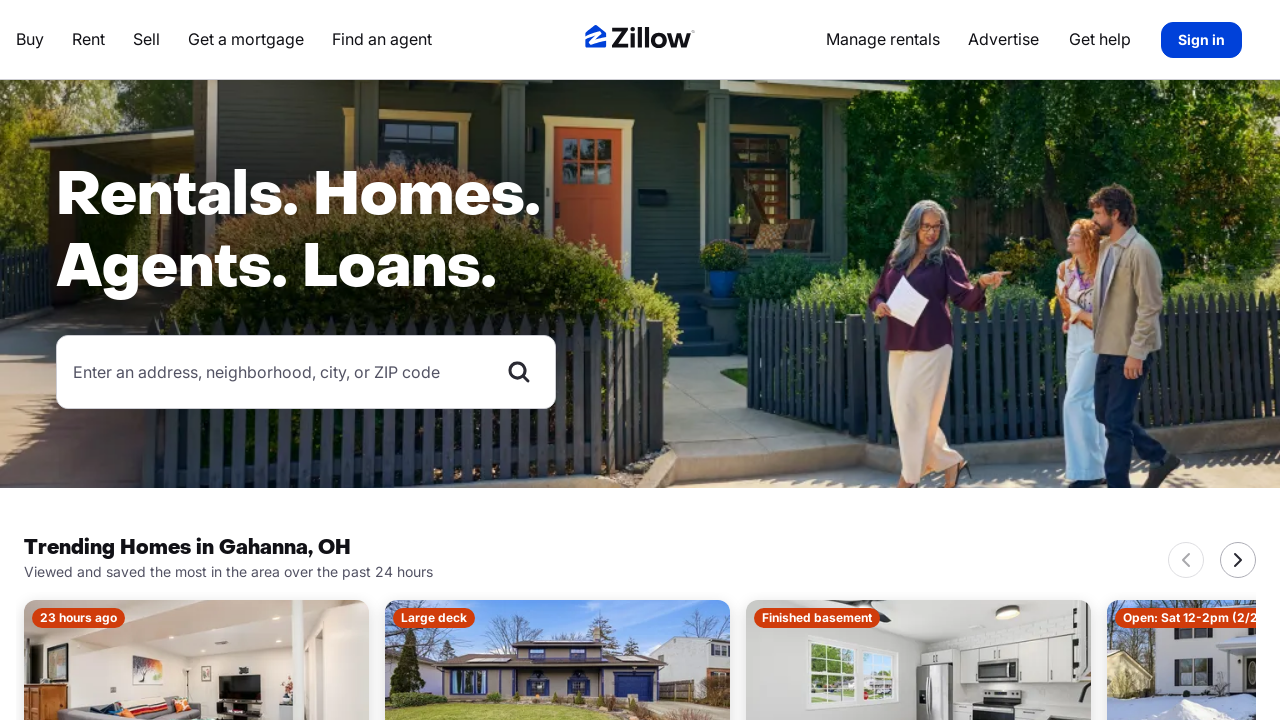

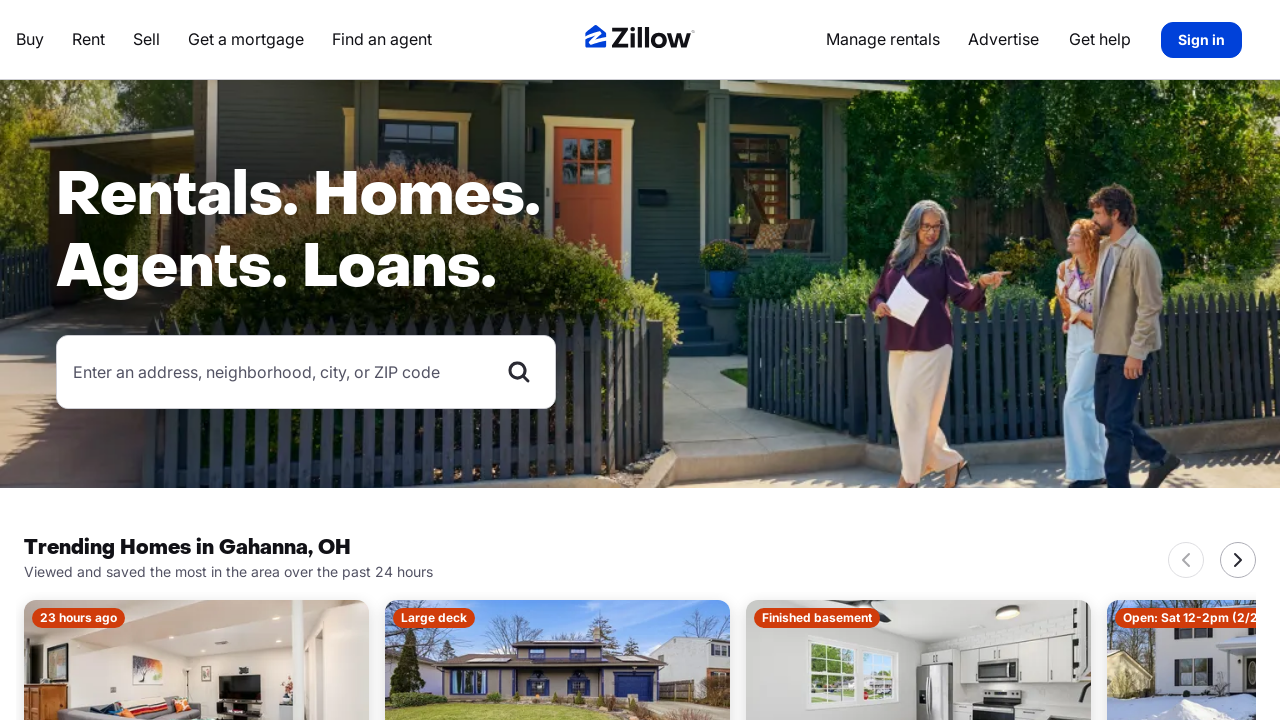